Tests dismissing a JavaScript confirm dialog by clicking the second button, dismissing the alert, and verifying the result message indicates cancellation.

Starting URL: https://the-internet.herokuapp.com/javascript_alerts

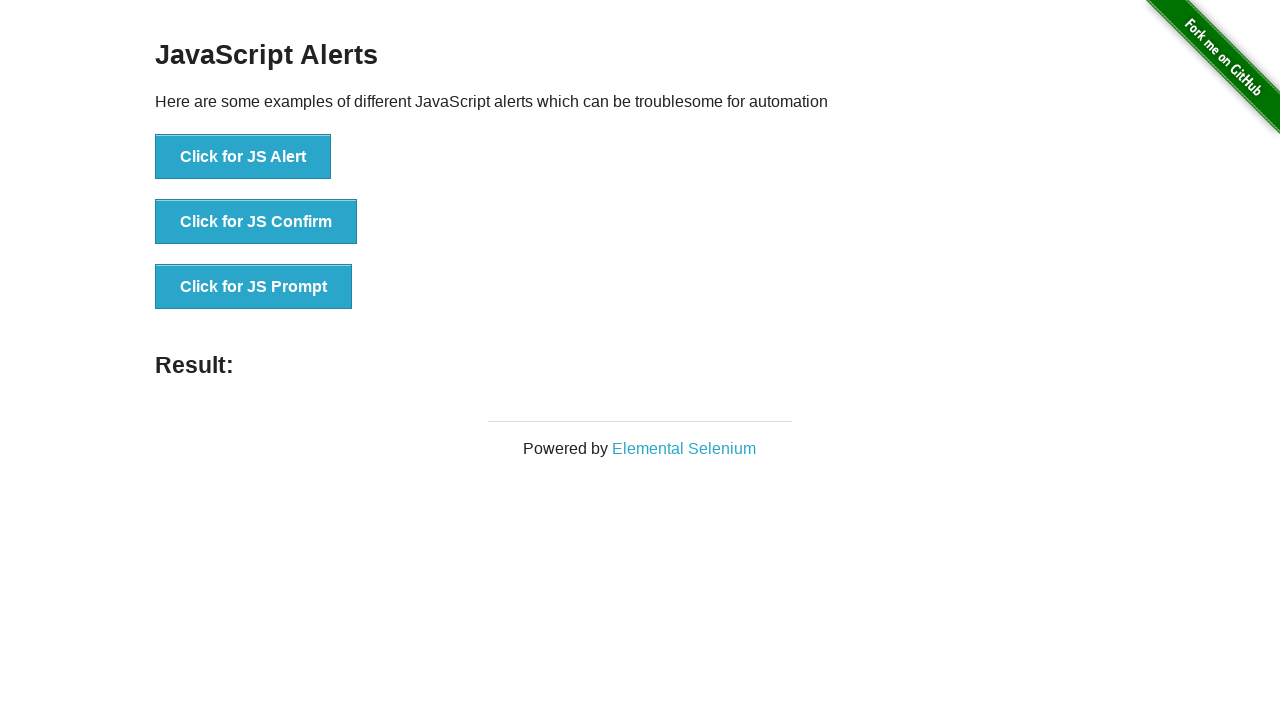

Set up dialog handler to dismiss confirm dialogs
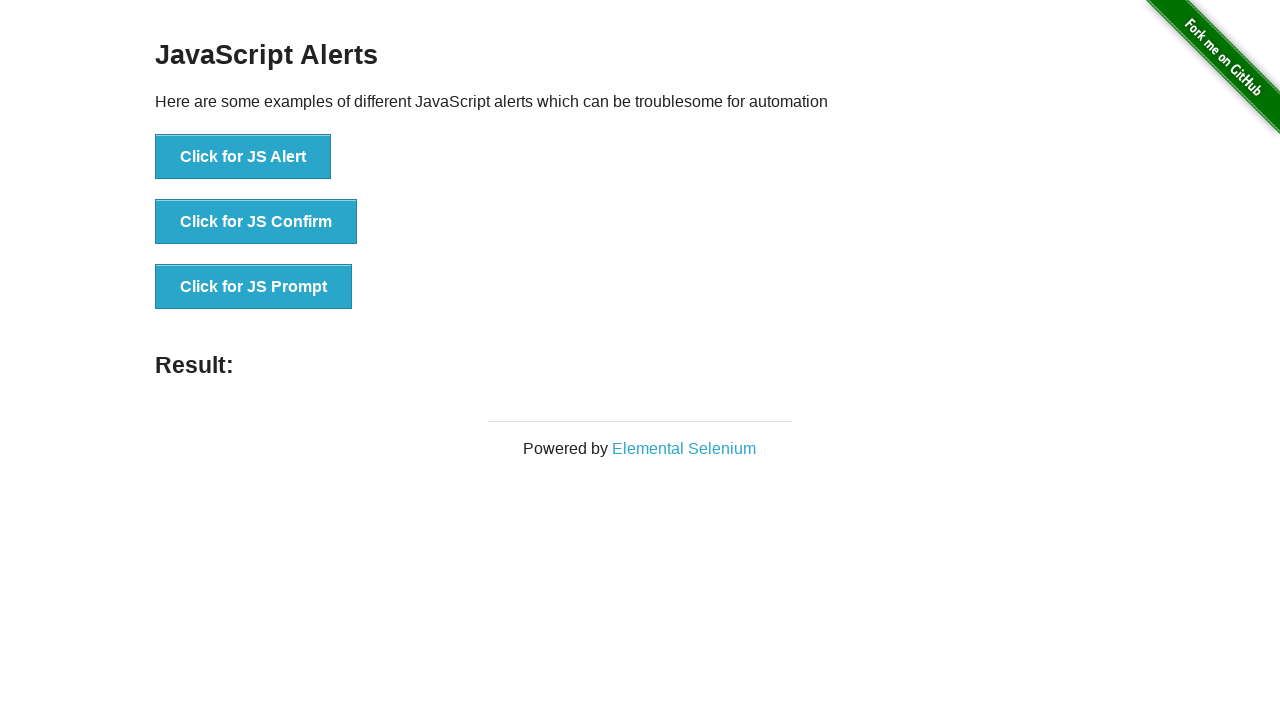

Clicked 'Click for JS Confirm' button to trigger JavaScript confirm dialog at (256, 222) on xpath=//*[text()='Click for JS Confirm']
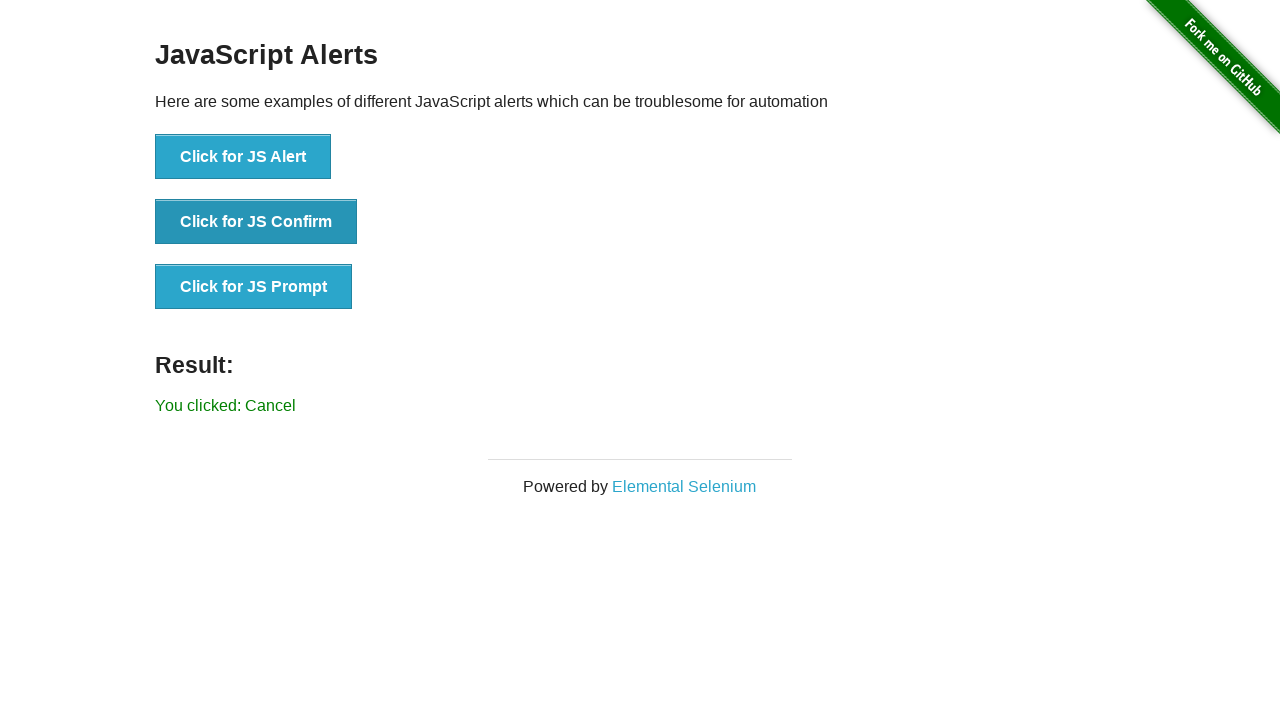

Verified that result message shows 'You clicked: Cancel' after dismissing confirm dialog
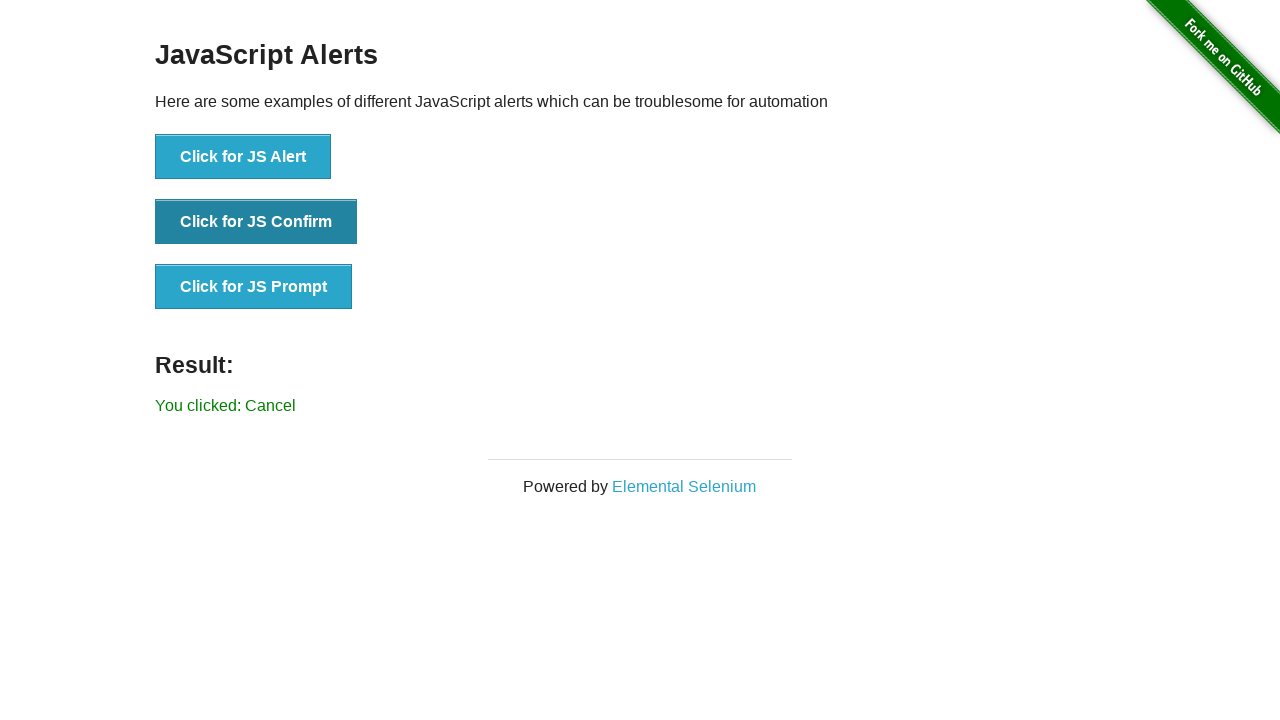

Retrieved result text content
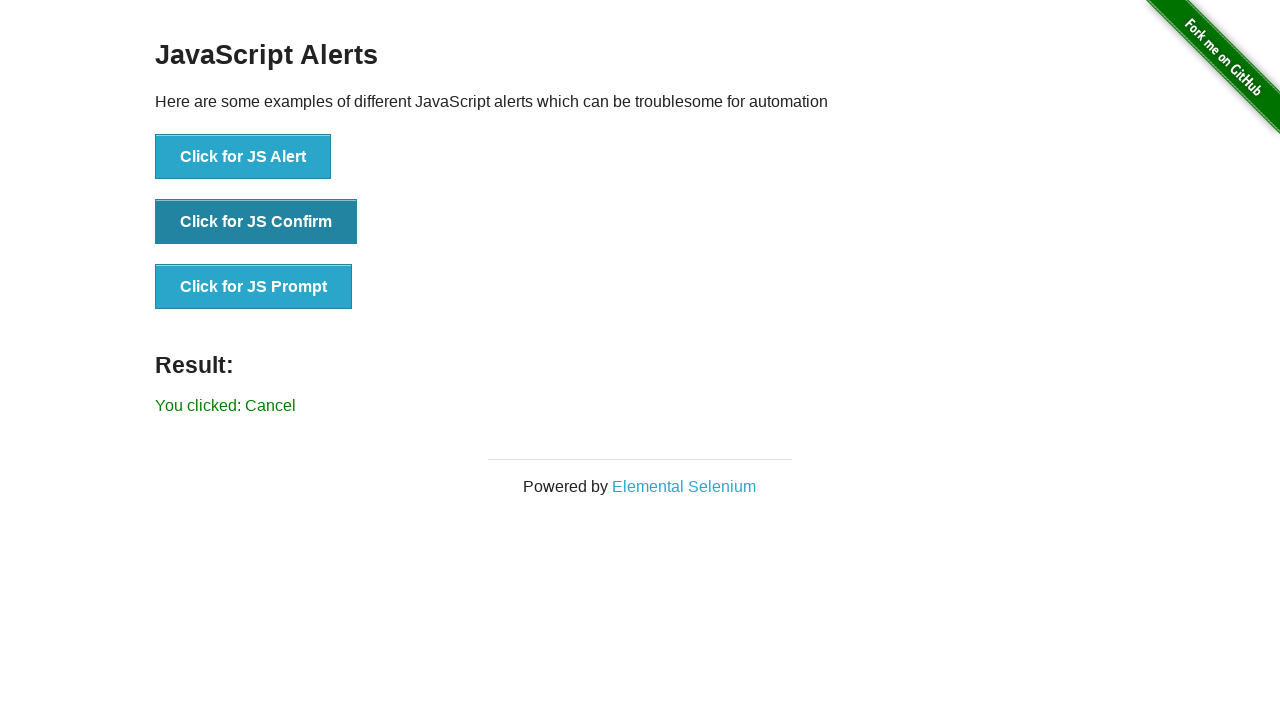

Asserted that result text does not contain 'successfuly' (confirming cancellation)
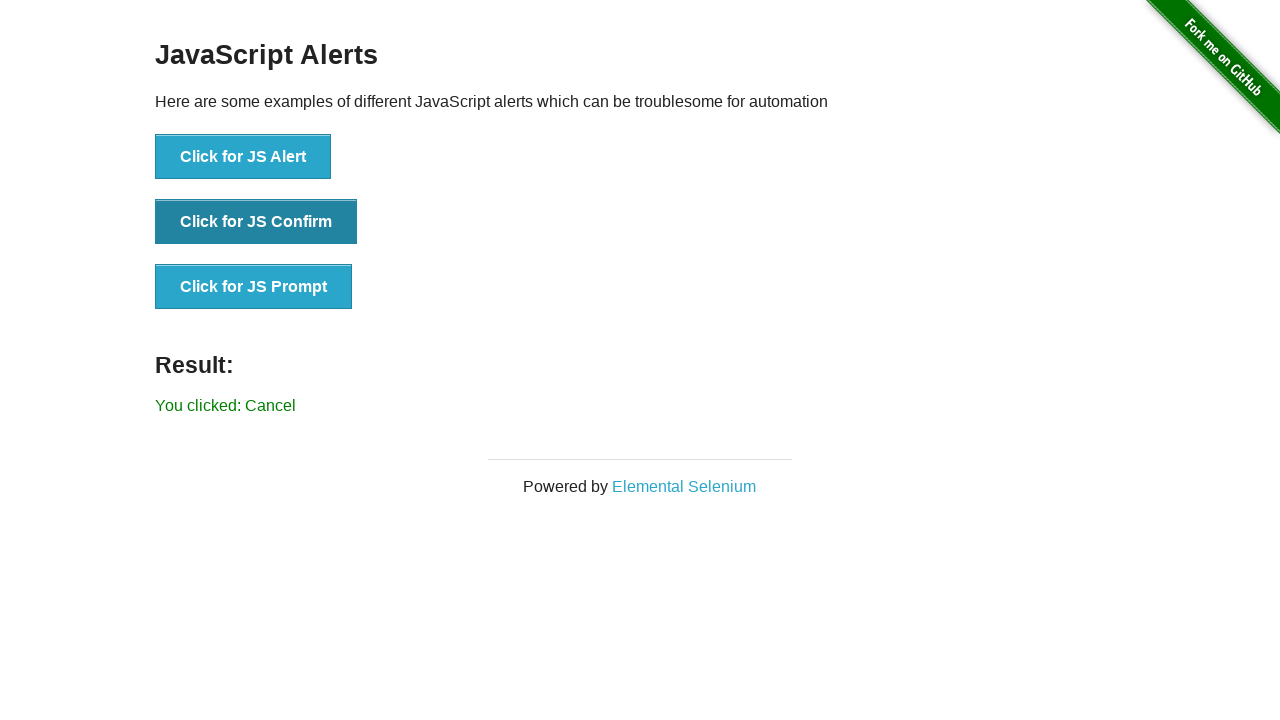

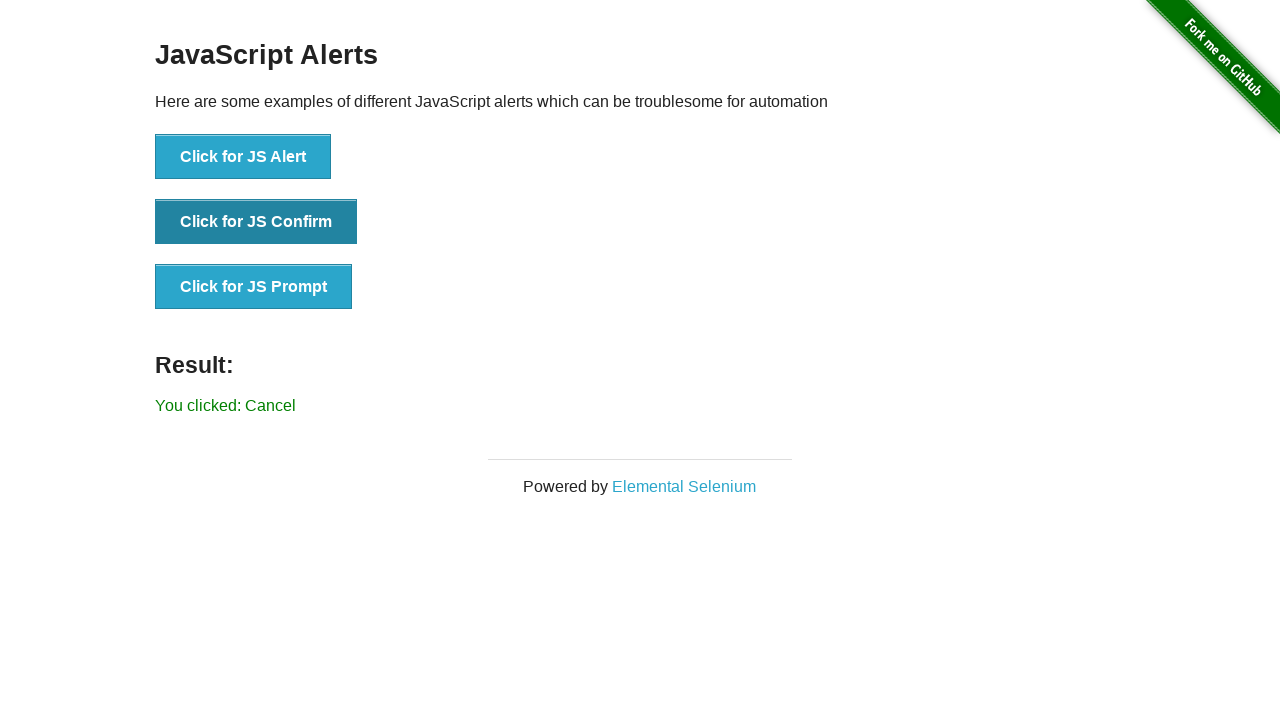